Tests checkbox interaction by clicking on multiple checkboxes on a form

Starting URL: https://the-internet.herokuapp.com/checkboxes

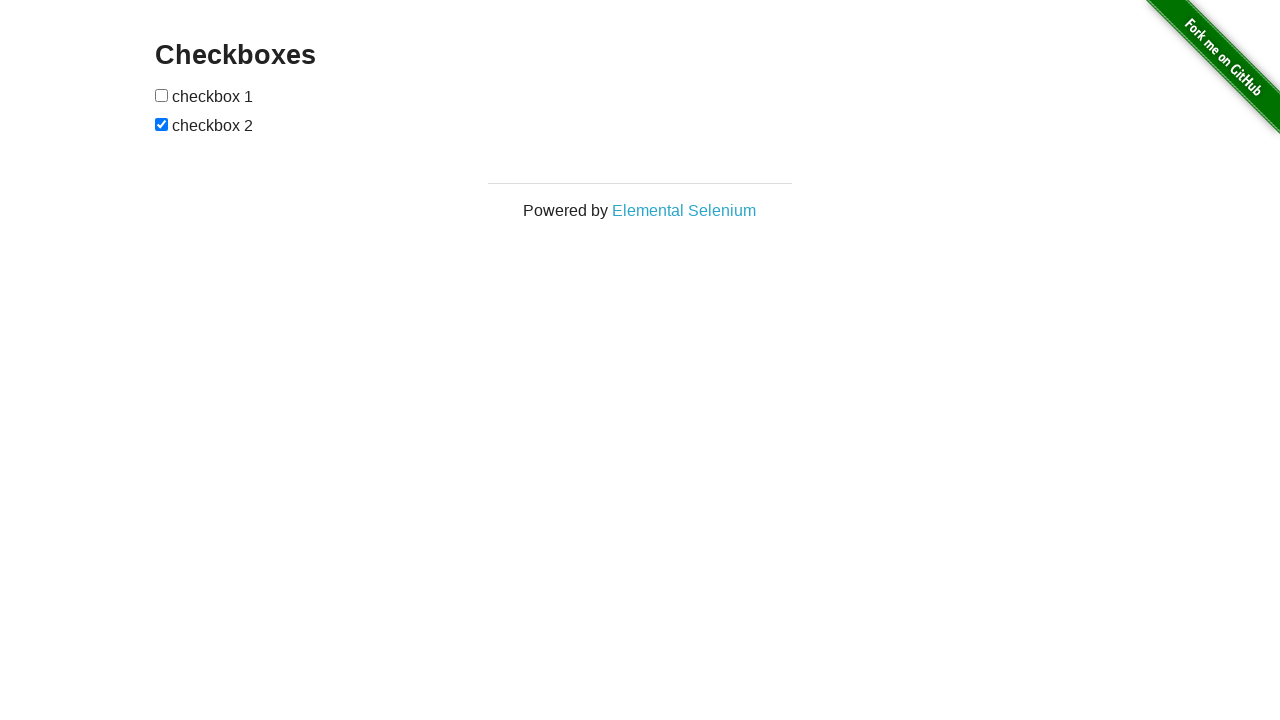

Located all checkboxes on the form
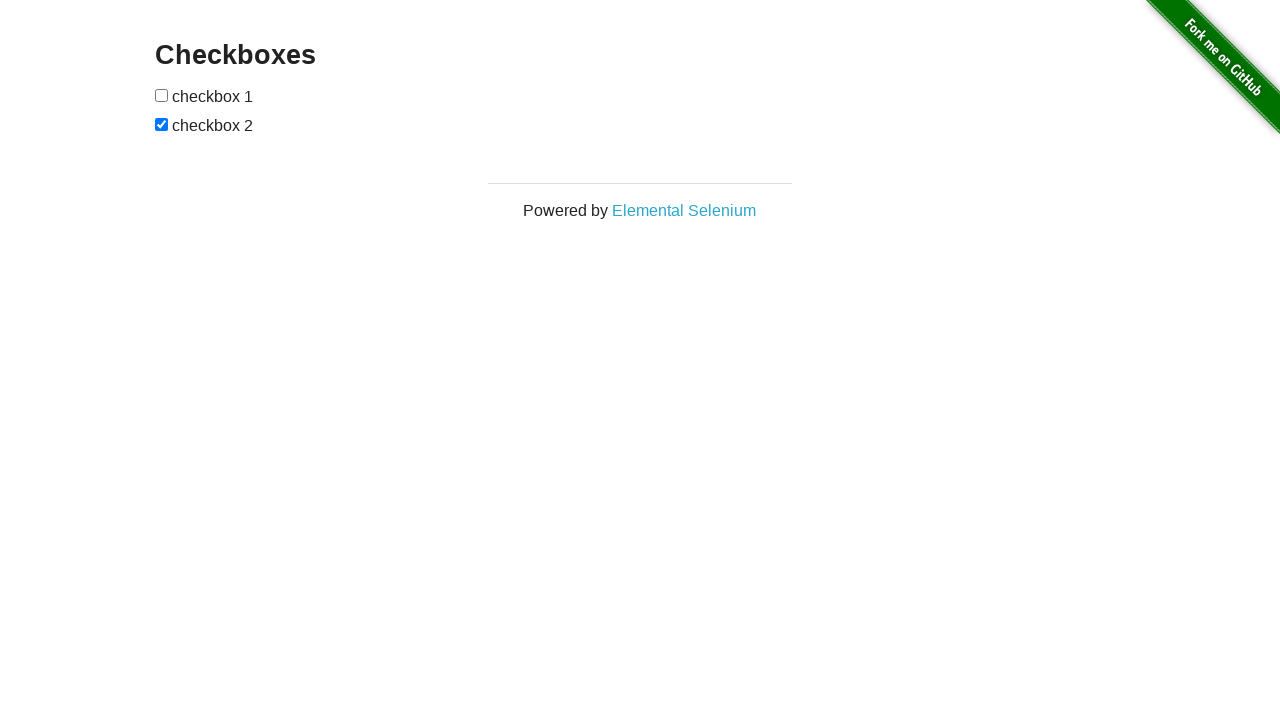

Clicked the first checkbox at (162, 95) on input[type='checkbox'] >> nth=0
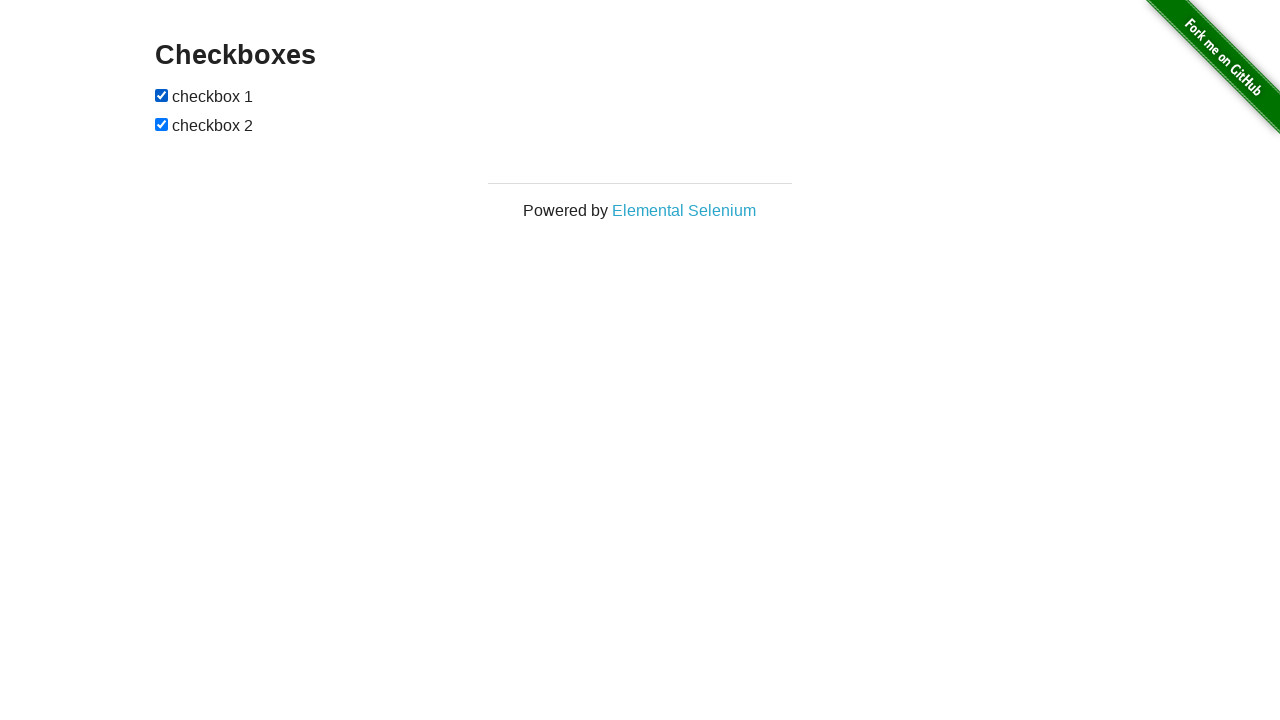

Clicked the second checkbox at (162, 124) on input[type='checkbox'] >> nth=1
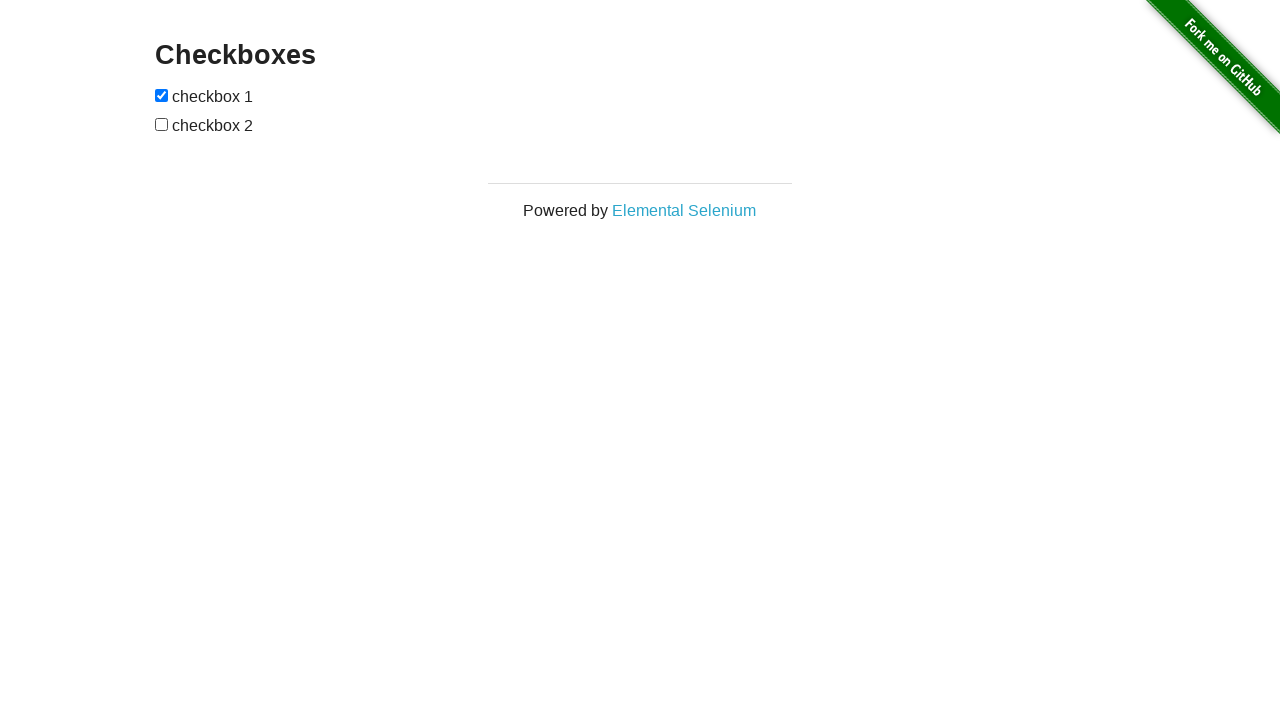

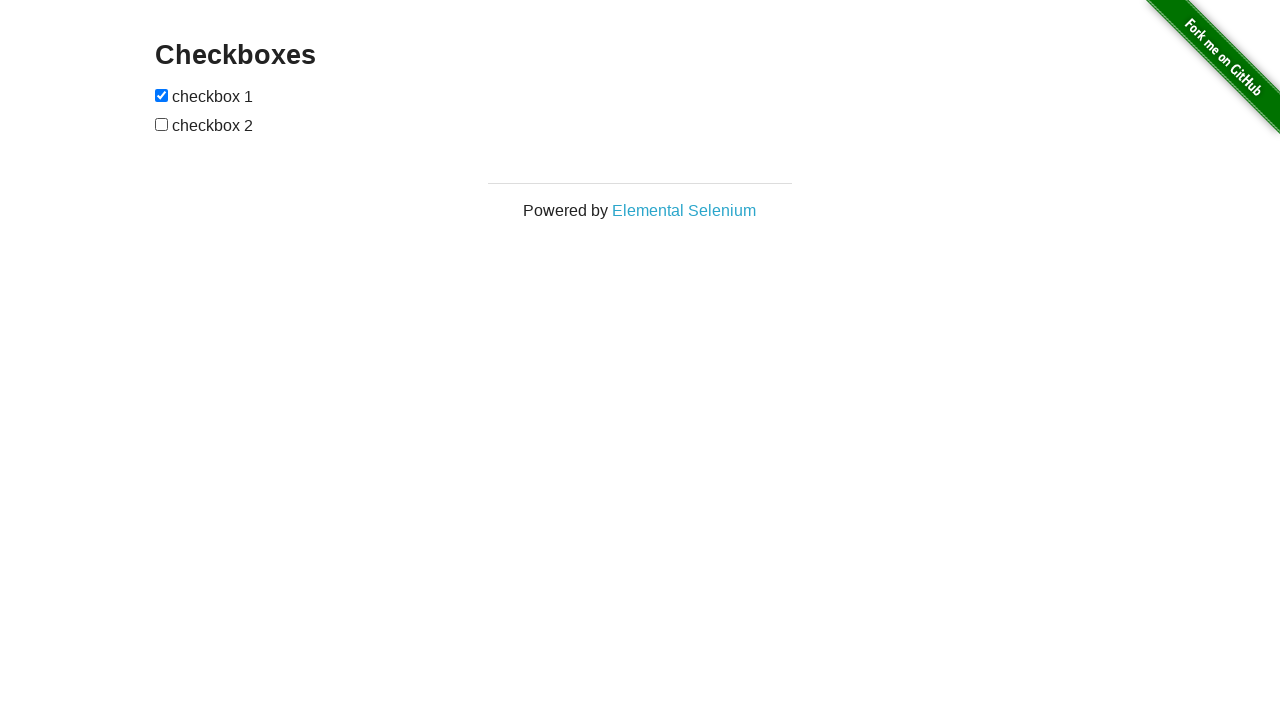